Tests dynamic loading functionality by clicking a start button and waiting for the "Hello World!" text to appear after a loading spinner completes.

Starting URL: https://automationfc.github.io/dynamic-loading/

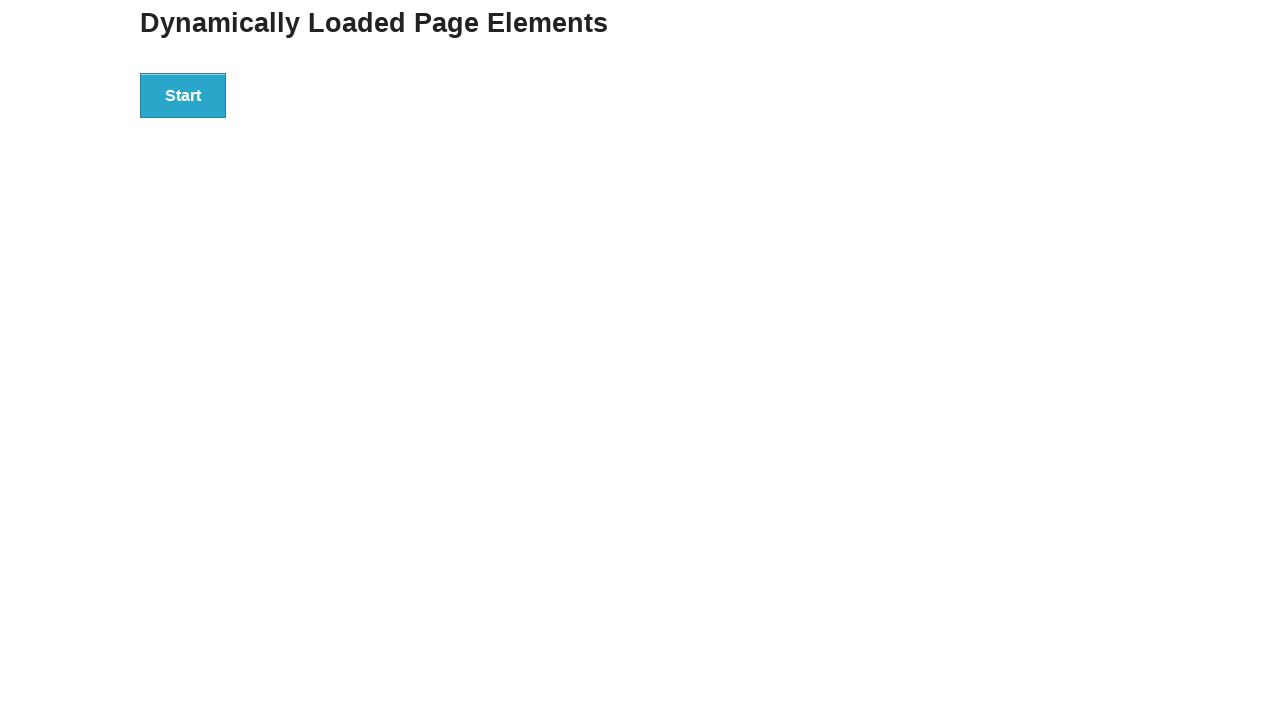

Clicked start button to trigger dynamic loading at (183, 95) on xpath=//div[@id='start']/button
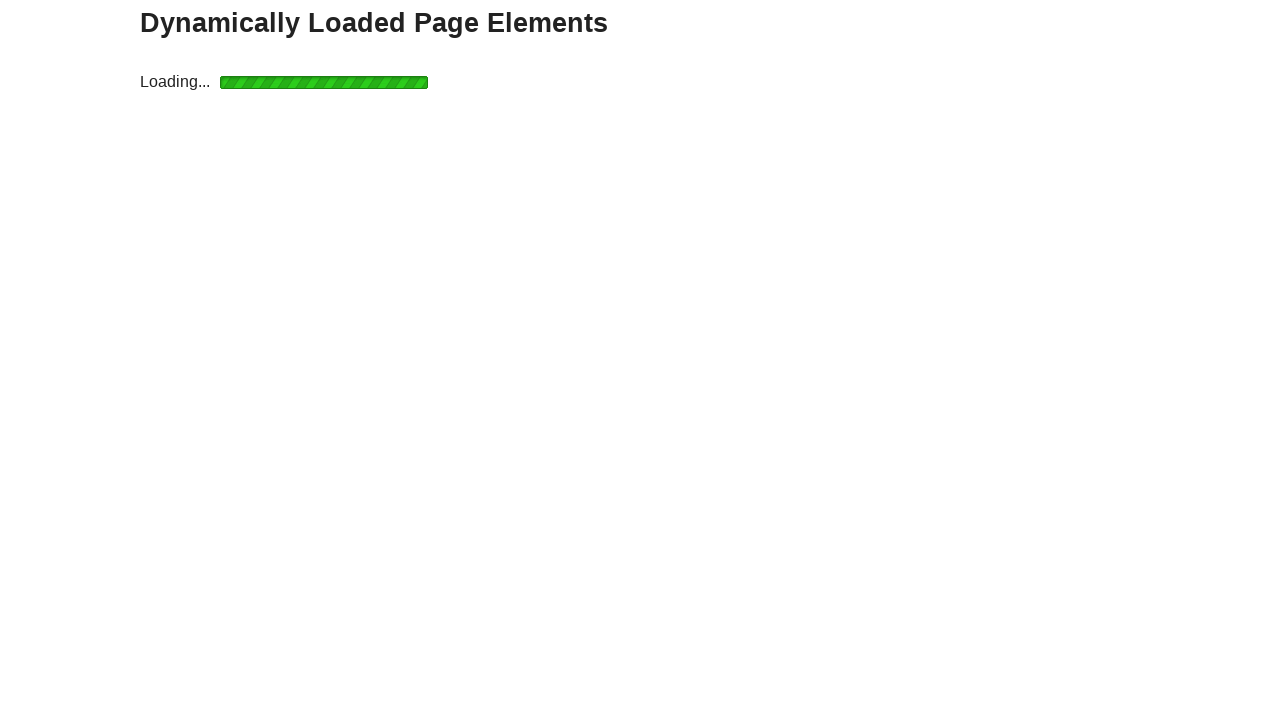

Waited for 'Hello World!' text to appear after loading spinner completed
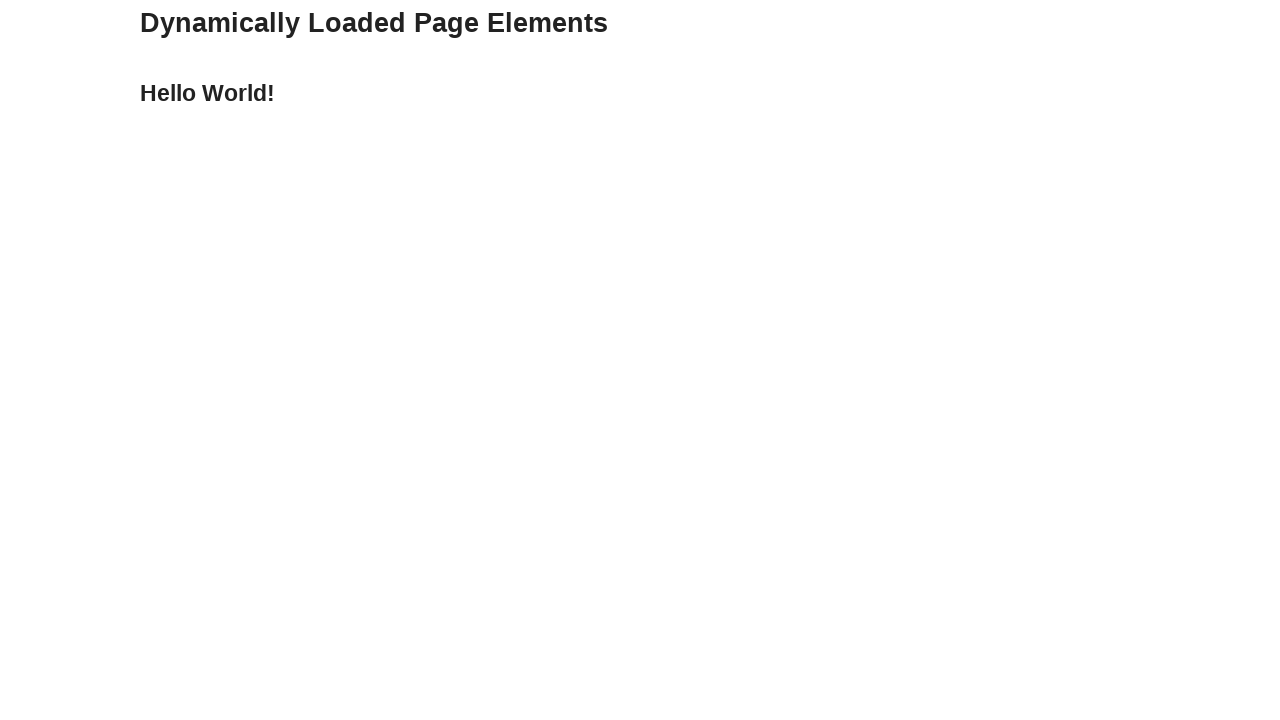

Verified that finish message displays 'Hello World!'
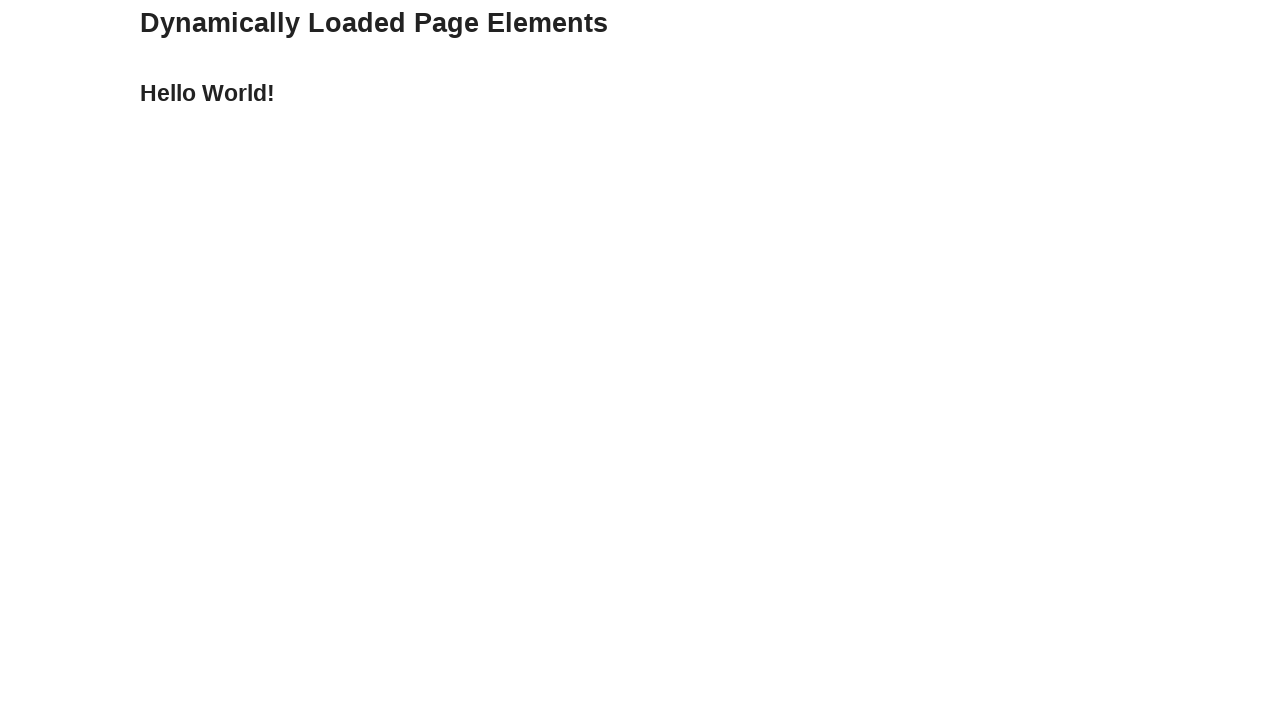

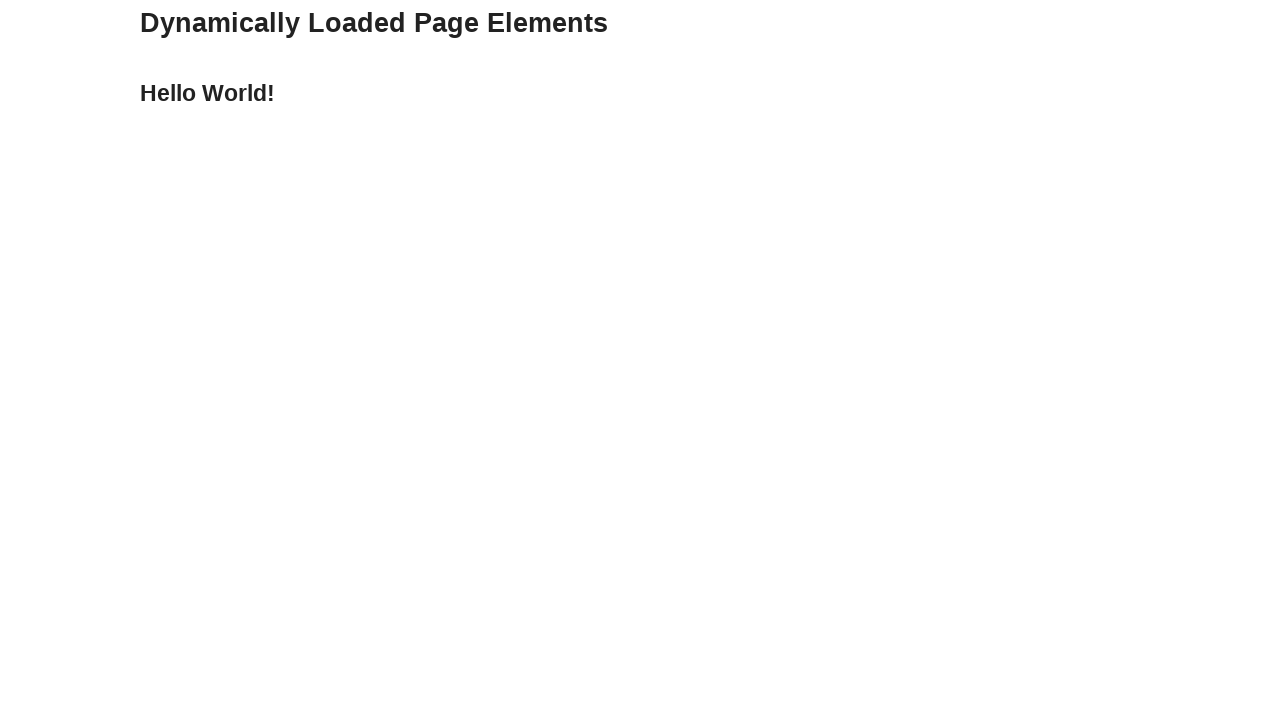